Tests the autocomplete functionality by typing a character in the single autocomplete input field, then using arrow keys to navigate through suggestions and selecting one with Enter.

Starting URL: https://demoqa.com/auto-complete

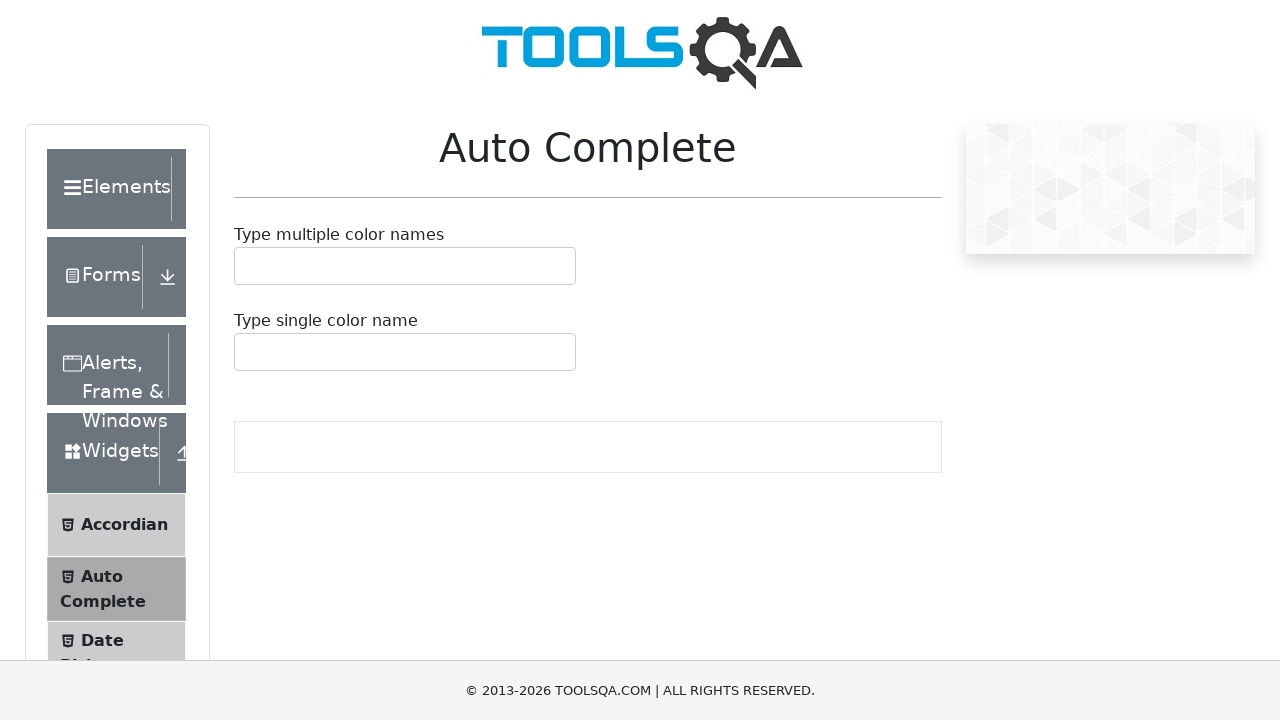

Located the single autocomplete input field
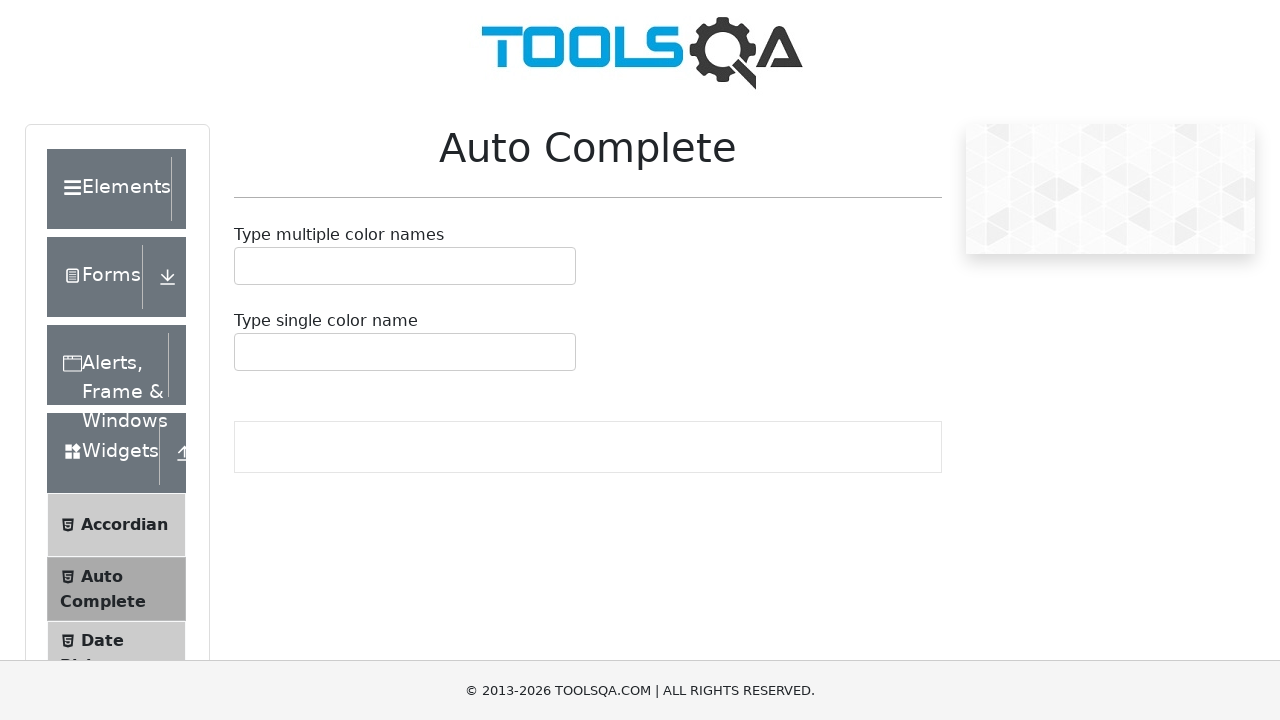

Clicked on the autocomplete input field at (247, 352) on #autoCompleteSingleInput
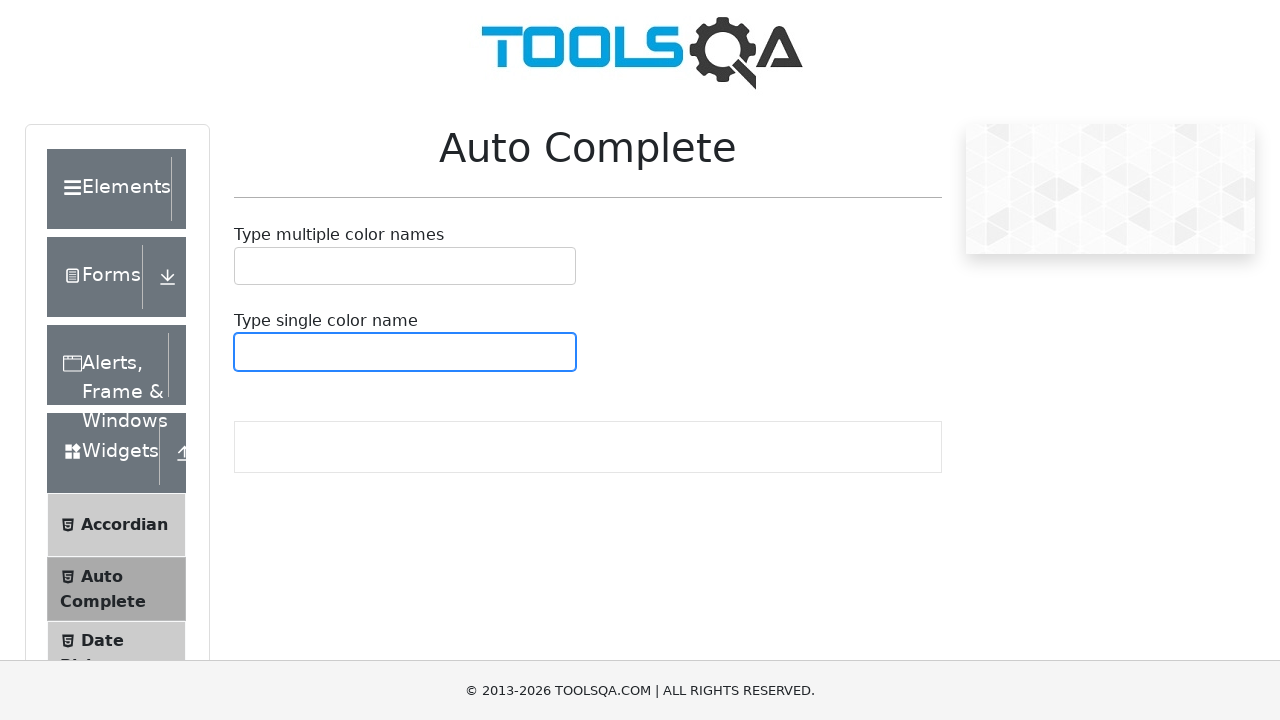

Typed 'b' in the autocomplete field to trigger suggestions on #autoCompleteSingleInput
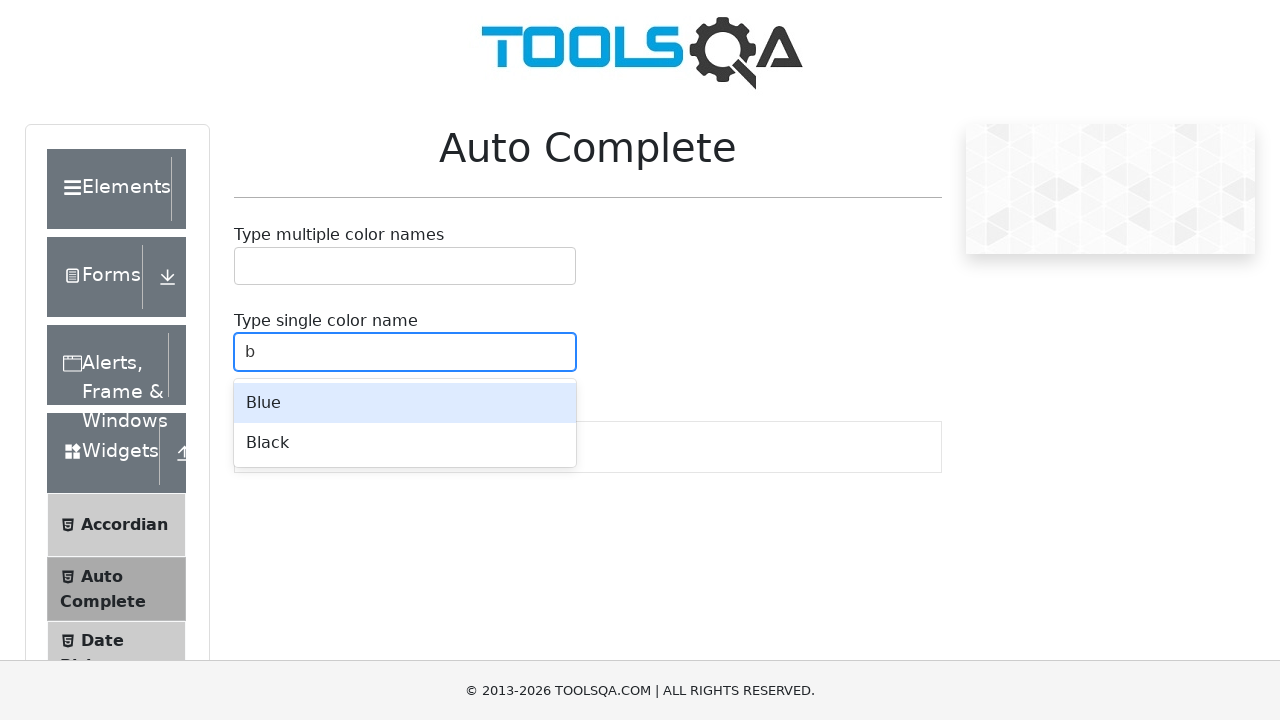

Autocomplete menu appeared with suggestions
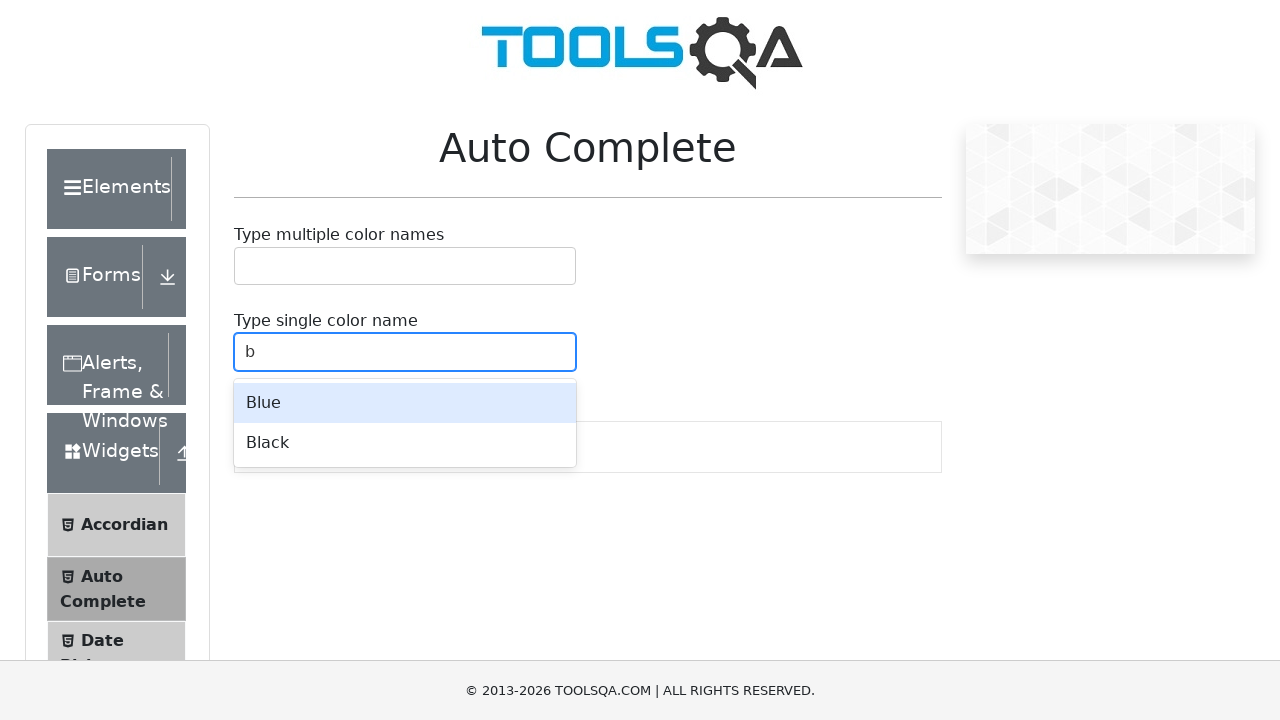

Pressed ArrowDown to navigate to first autocomplete option on #autoCompleteSingleInput
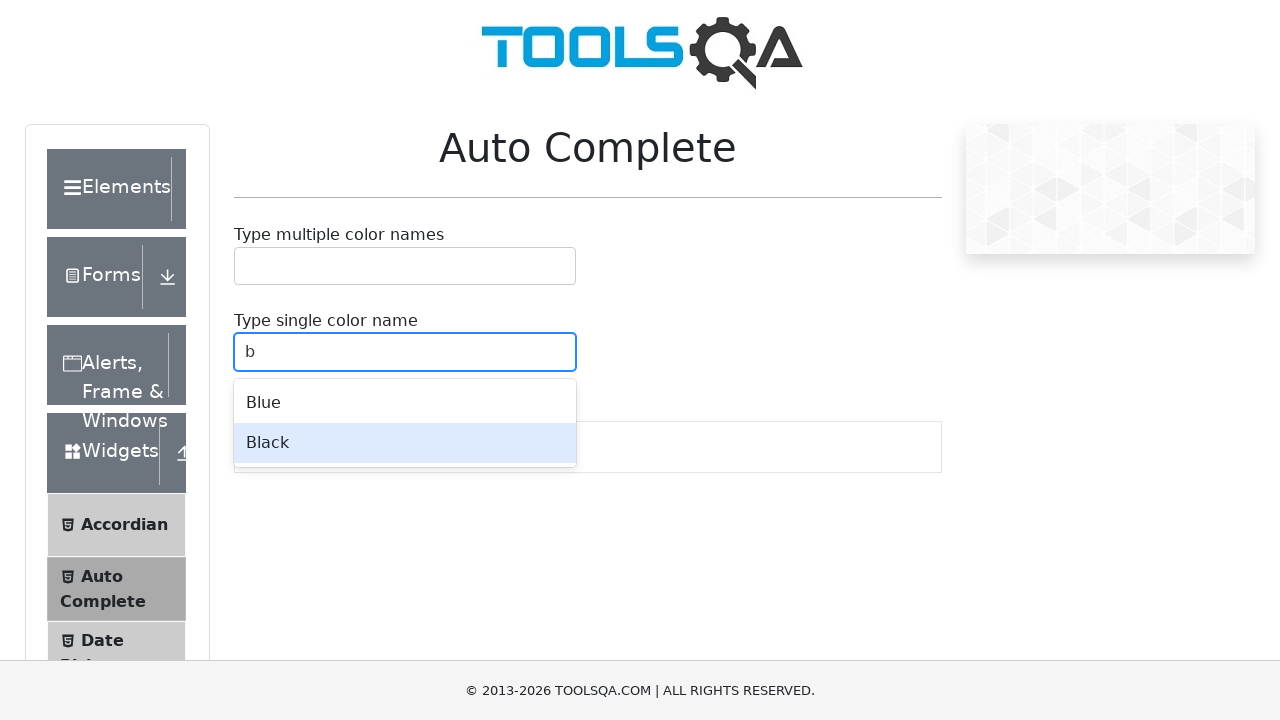

Pressed Enter to select the highlighted autocomplete option on #autoCompleteSingleInput
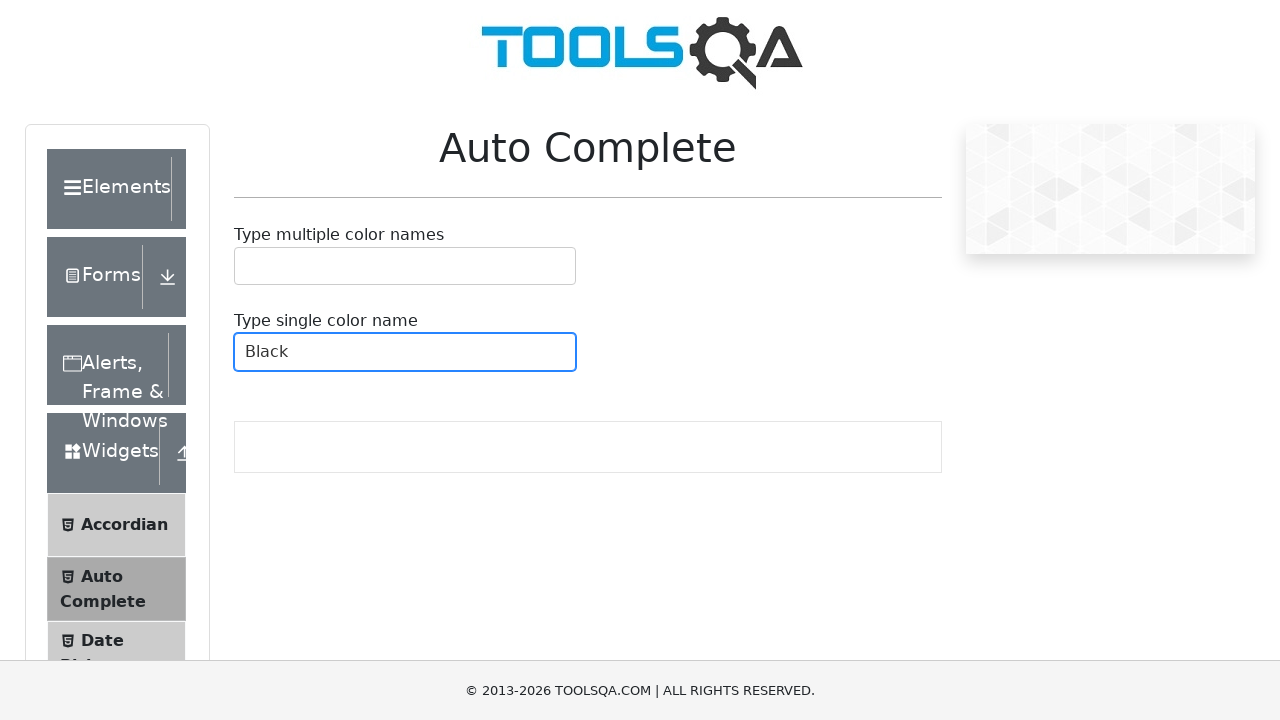

Waited for selection to be confirmed
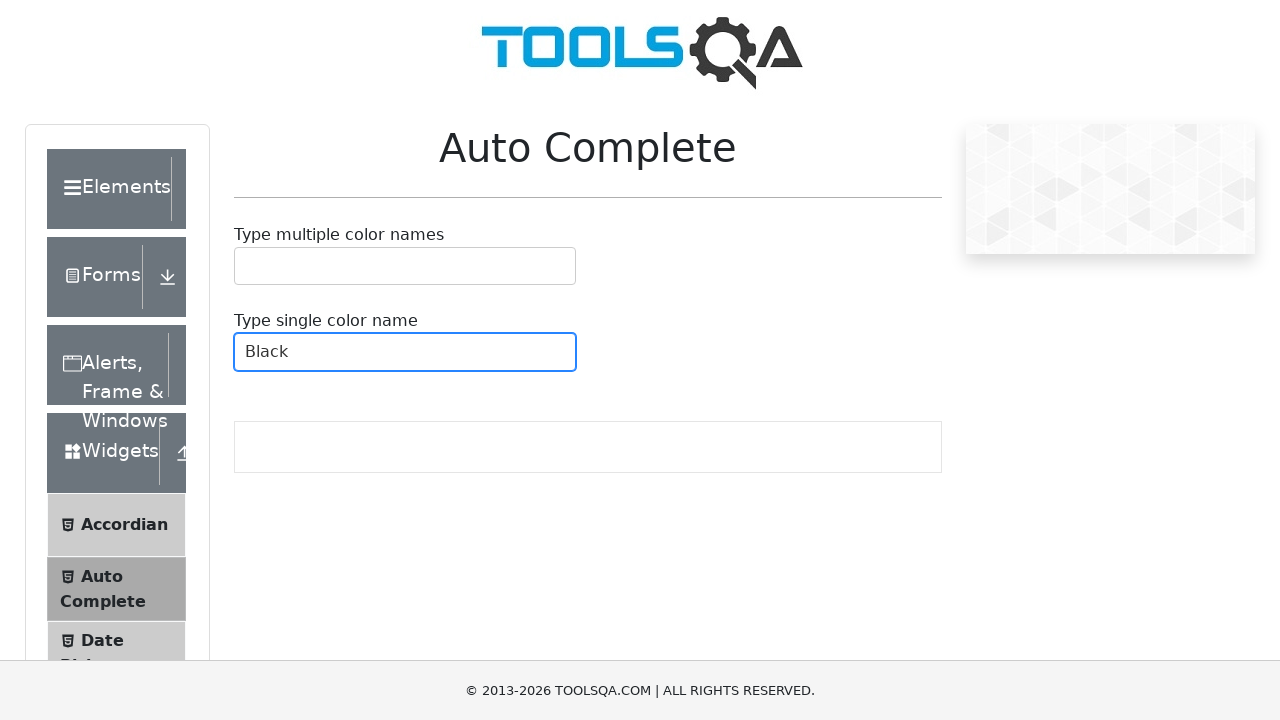

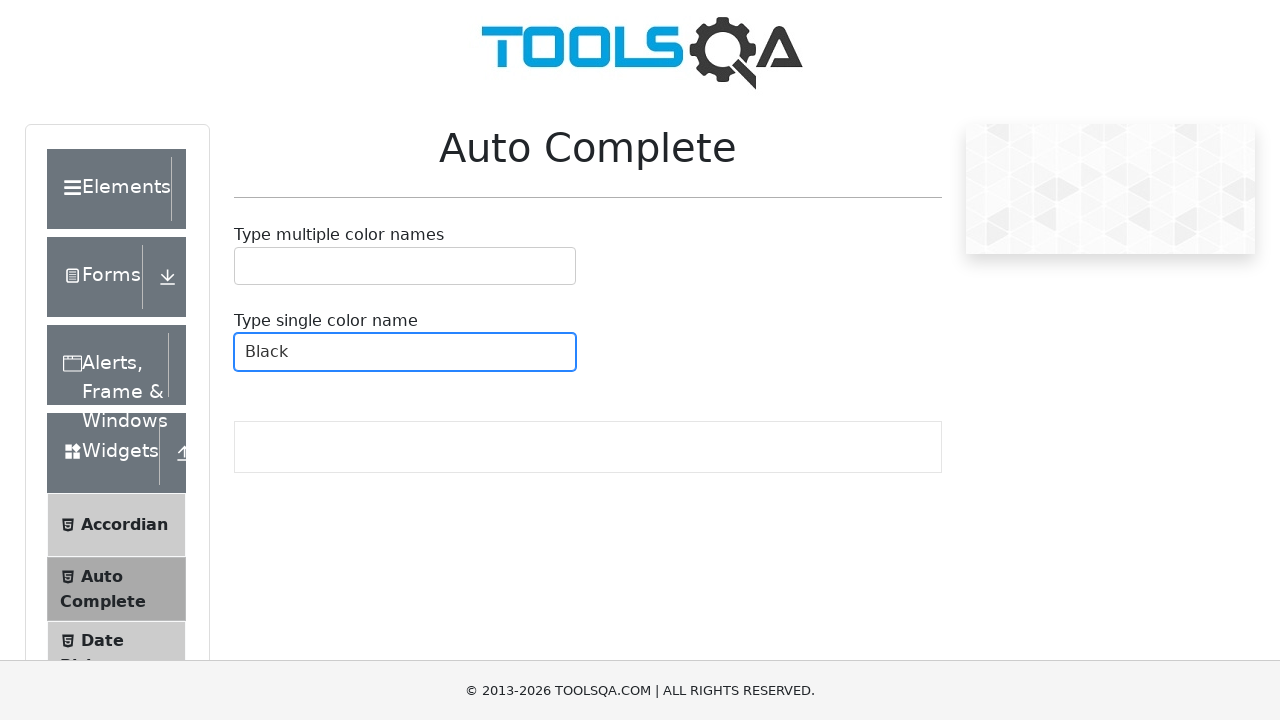